Tests that Clear completed button is hidden when no items are completed

Starting URL: https://demo.playwright.dev/todomvc

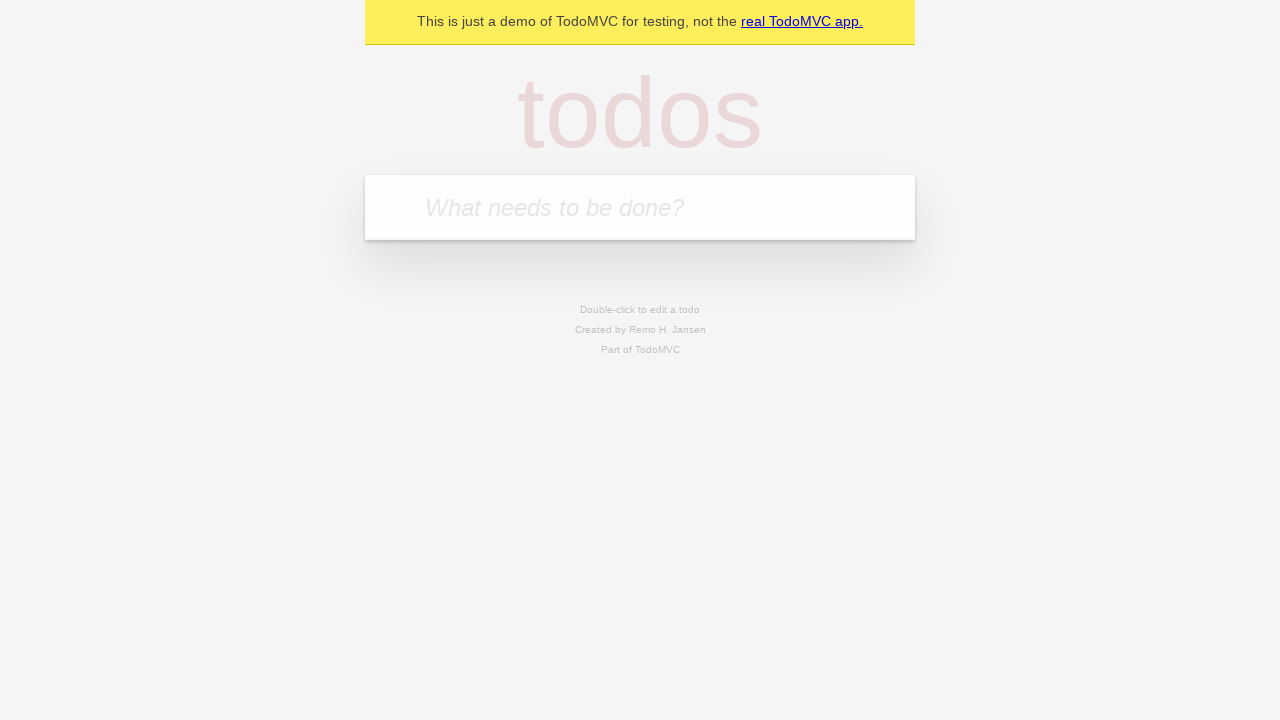

Filled todo input with 'buy some cheese' on internal:attr=[placeholder="What needs to be done?"i]
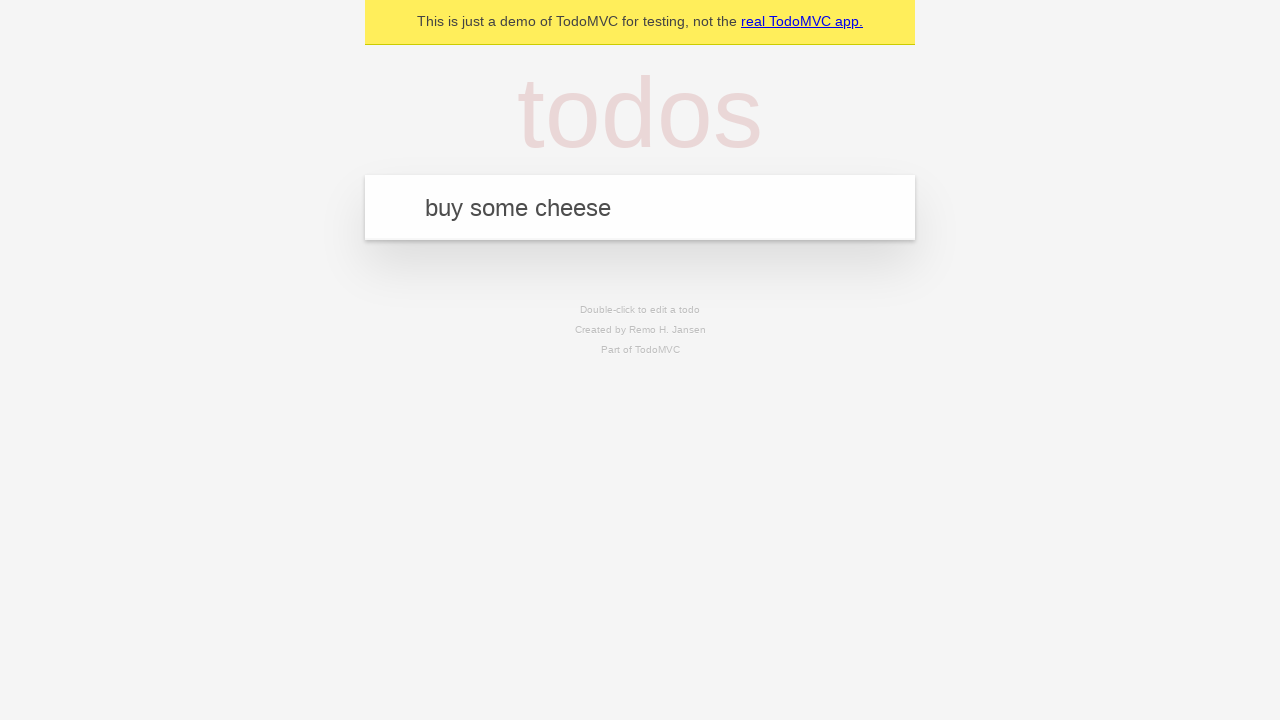

Pressed Enter to add todo 'buy some cheese' on internal:attr=[placeholder="What needs to be done?"i]
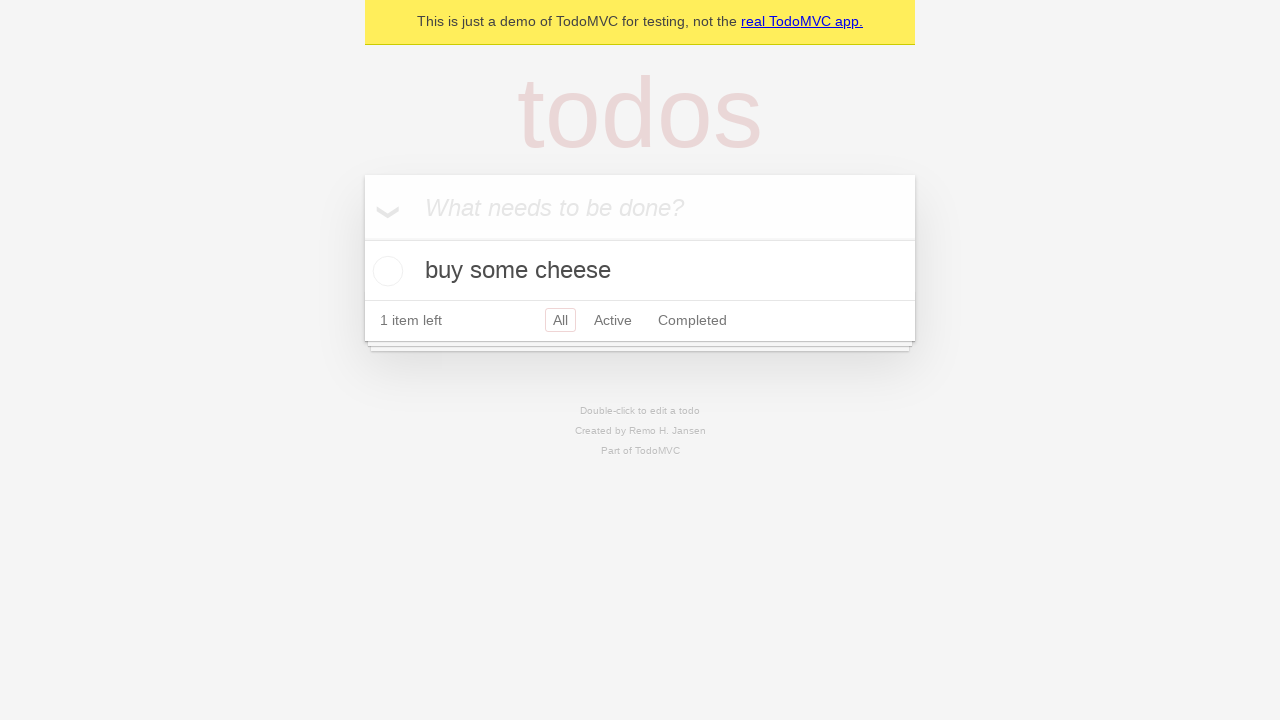

Filled todo input with 'feed the cat' on internal:attr=[placeholder="What needs to be done?"i]
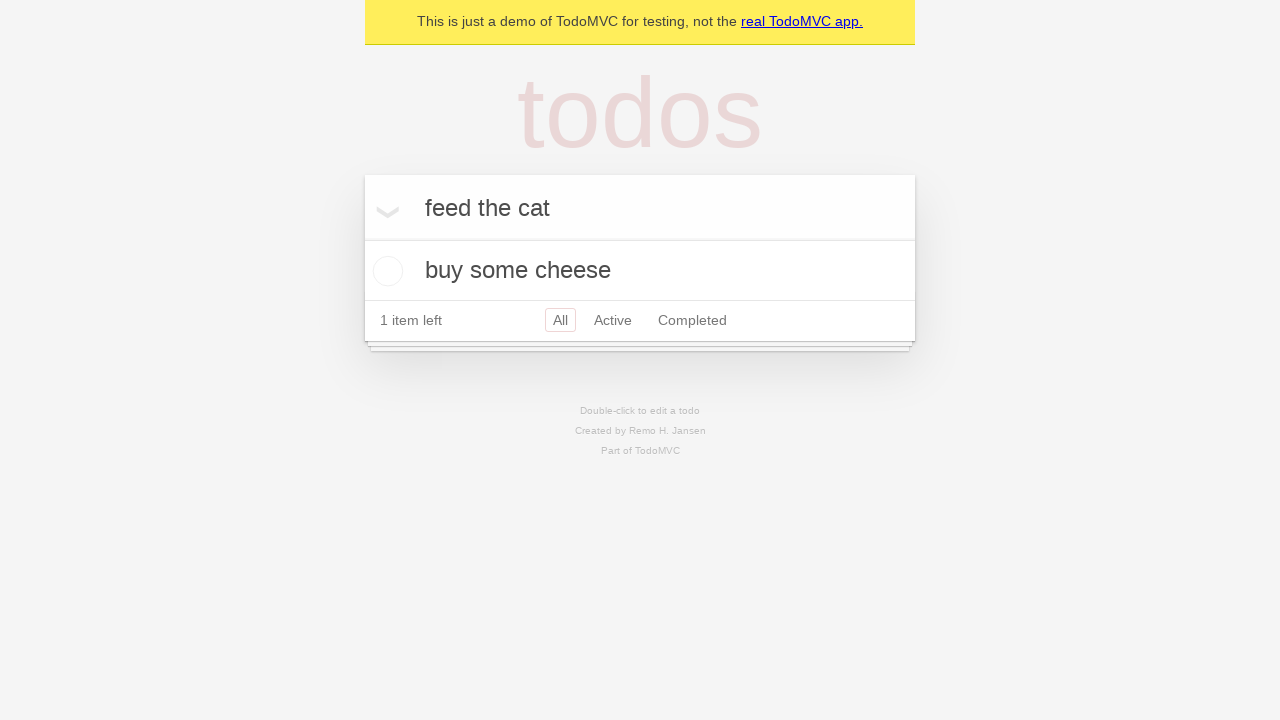

Pressed Enter to add todo 'feed the cat' on internal:attr=[placeholder="What needs to be done?"i]
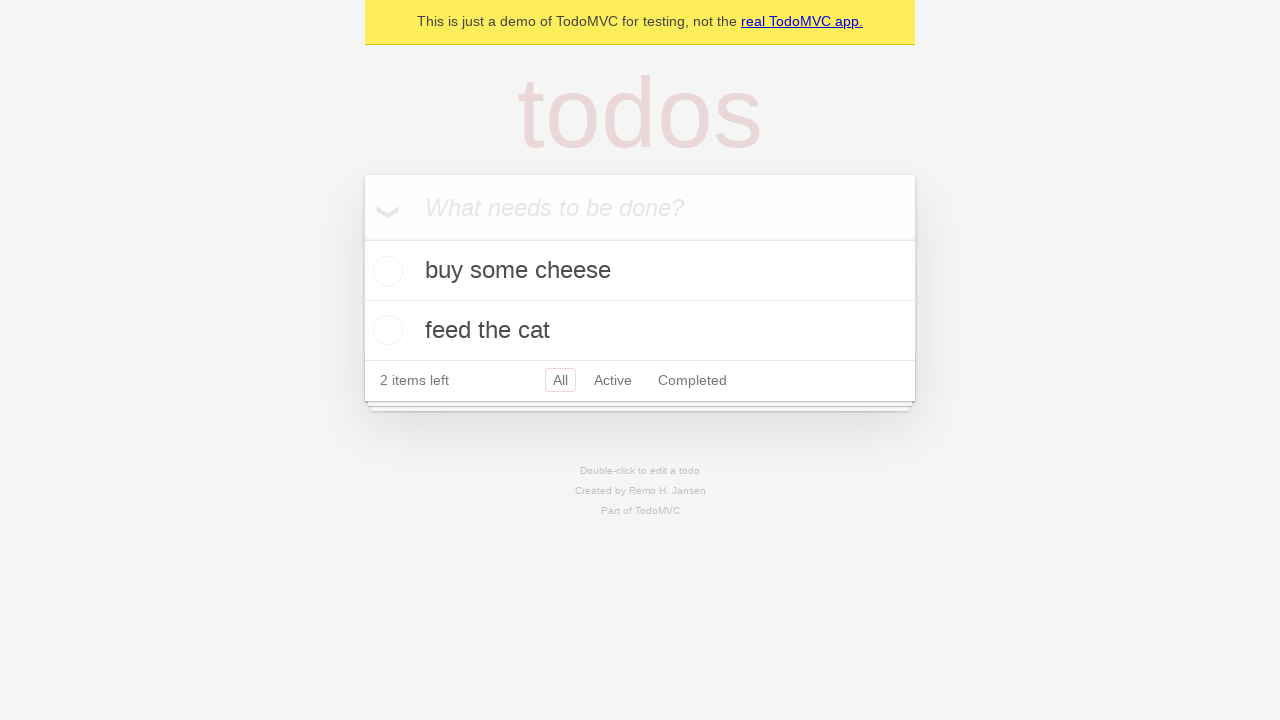

Filled todo input with 'book a doctors appointment' on internal:attr=[placeholder="What needs to be done?"i]
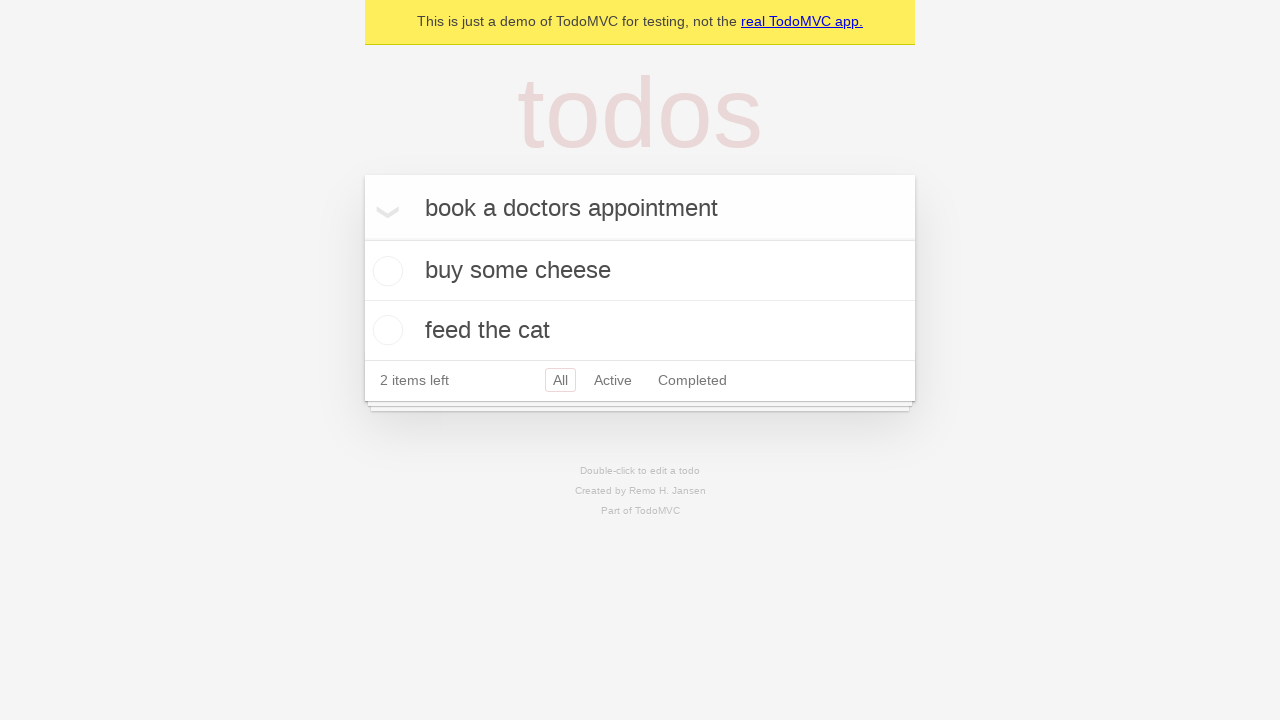

Pressed Enter to add todo 'book a doctors appointment' on internal:attr=[placeholder="What needs to be done?"i]
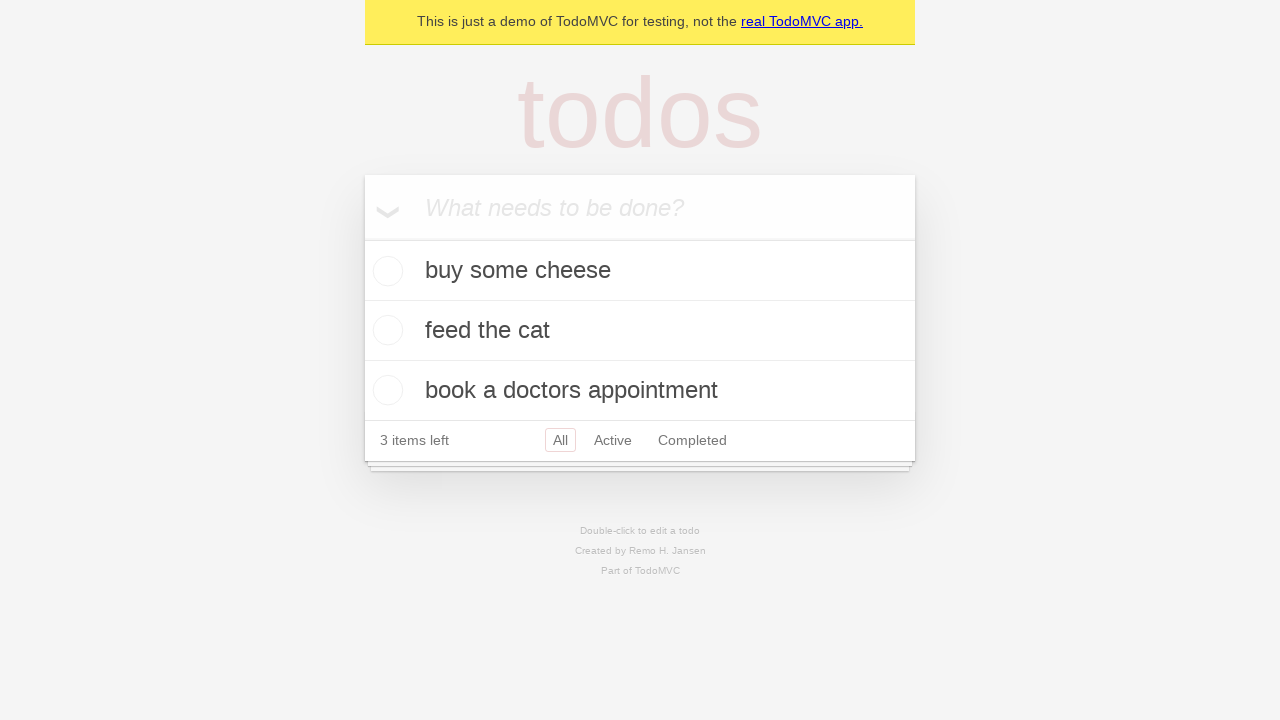

Waited for 3 todo items to be rendered
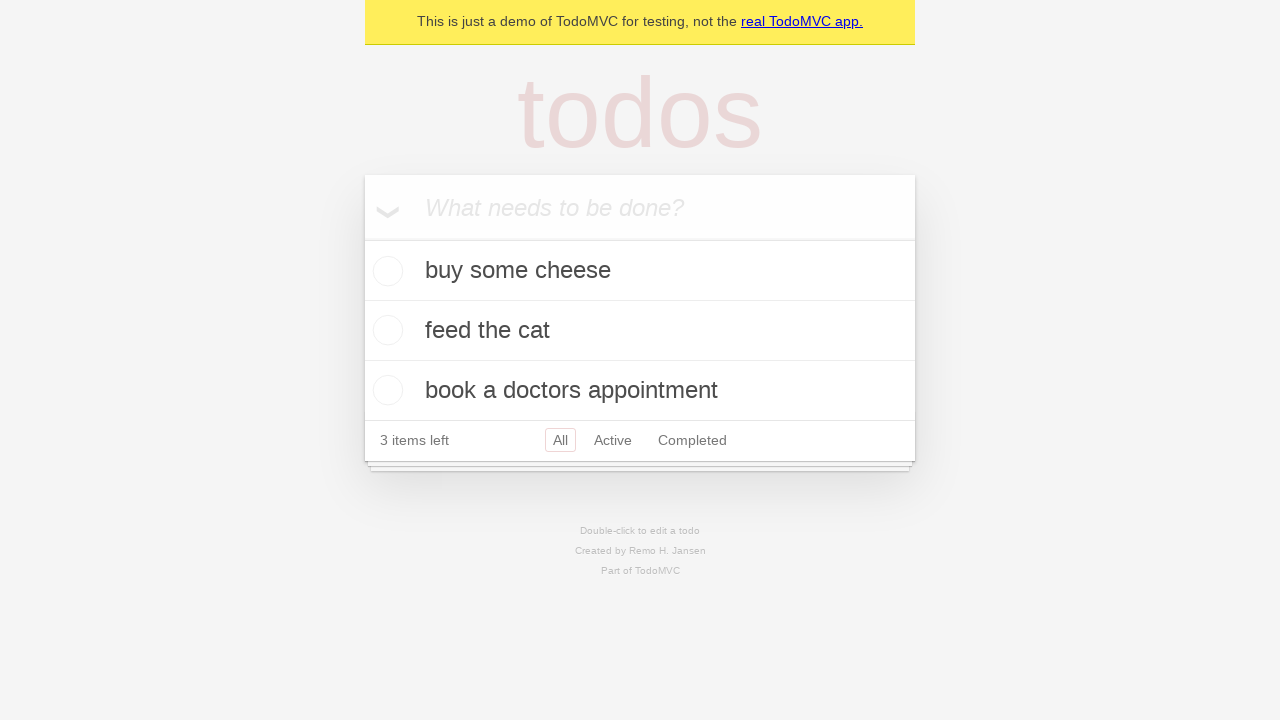

Checked the first todo item as completed at (385, 271) on .todo-list li .toggle >> nth=0
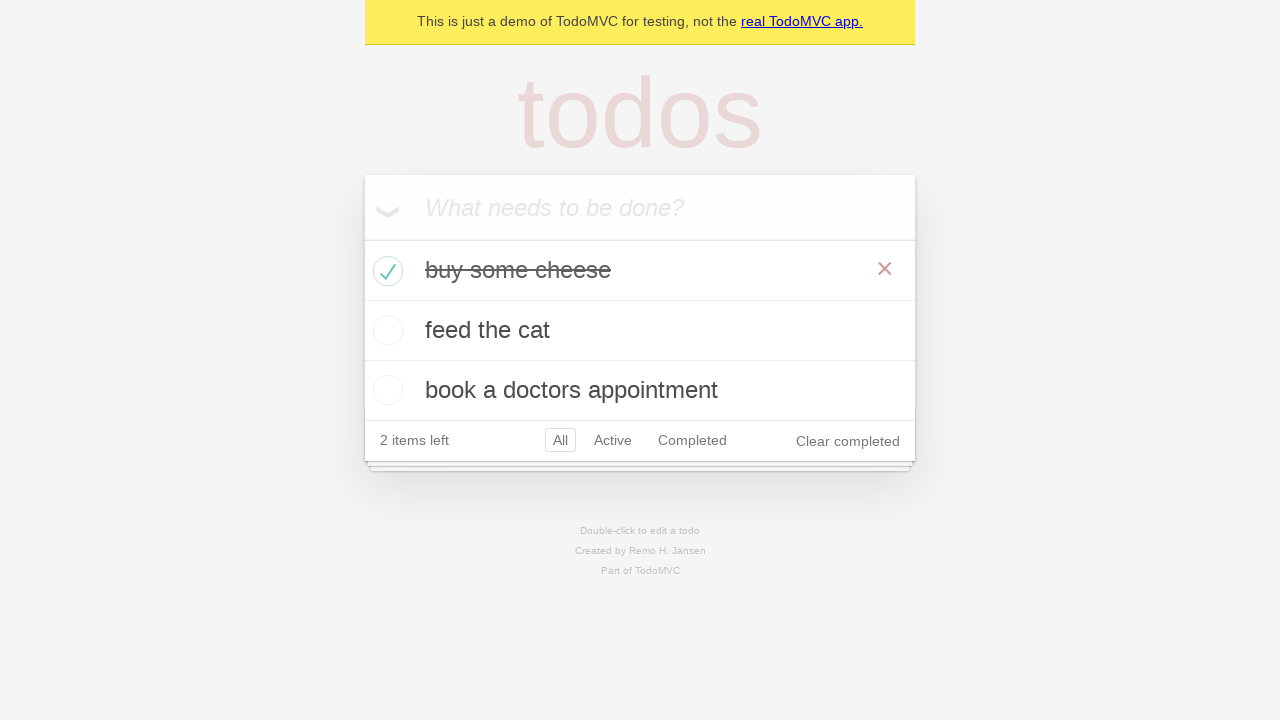

Clicked the 'Clear completed' button at (848, 441) on internal:role=button[name="Clear completed"i]
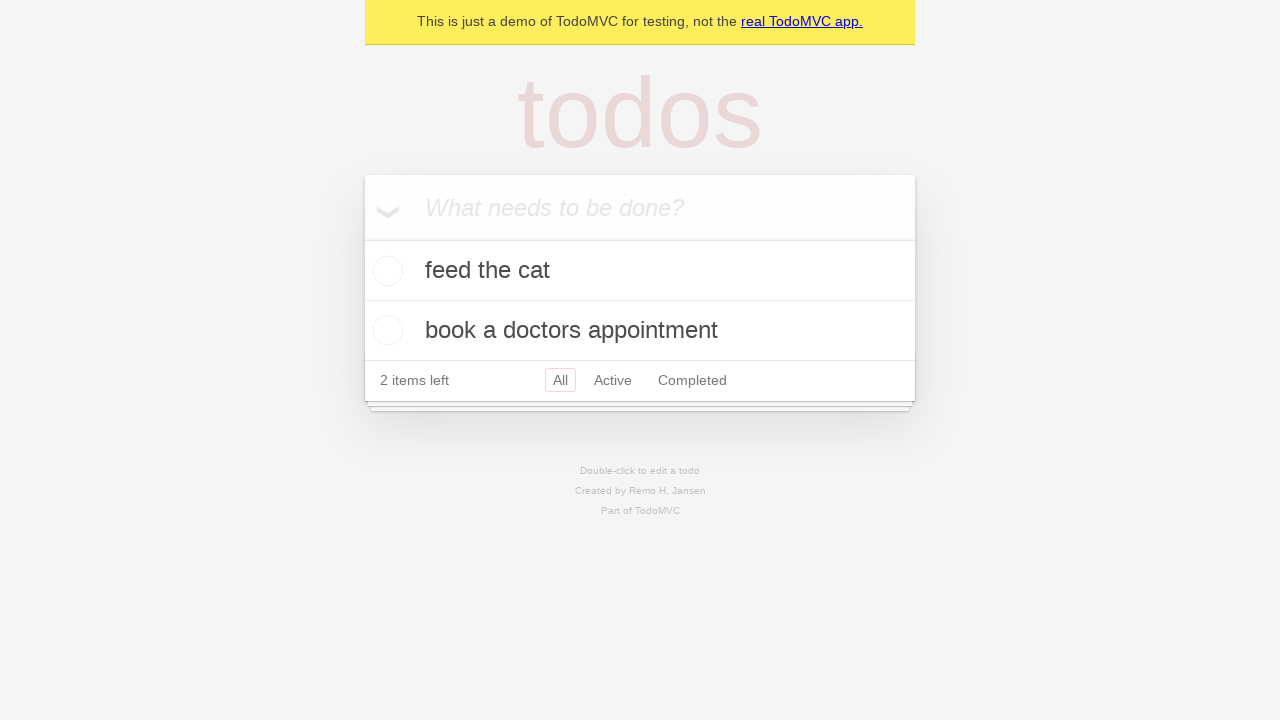

Verified that 'Clear completed' button is hidden when no items are completed
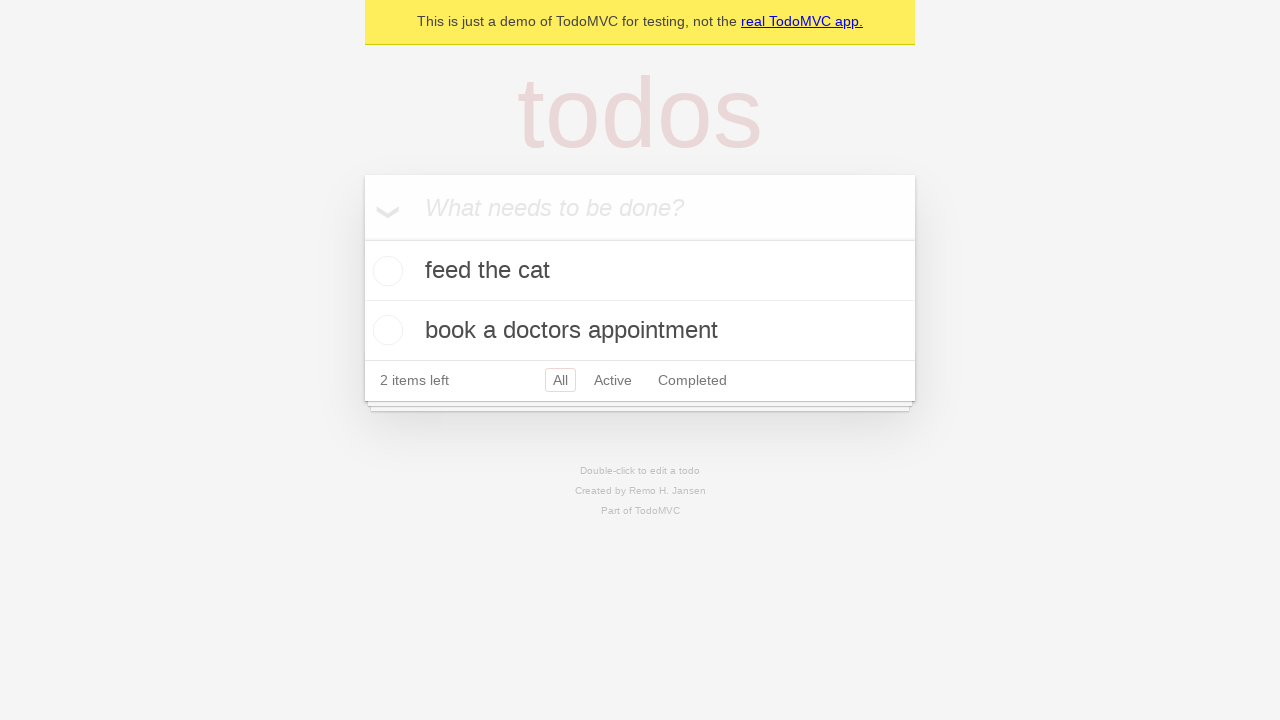

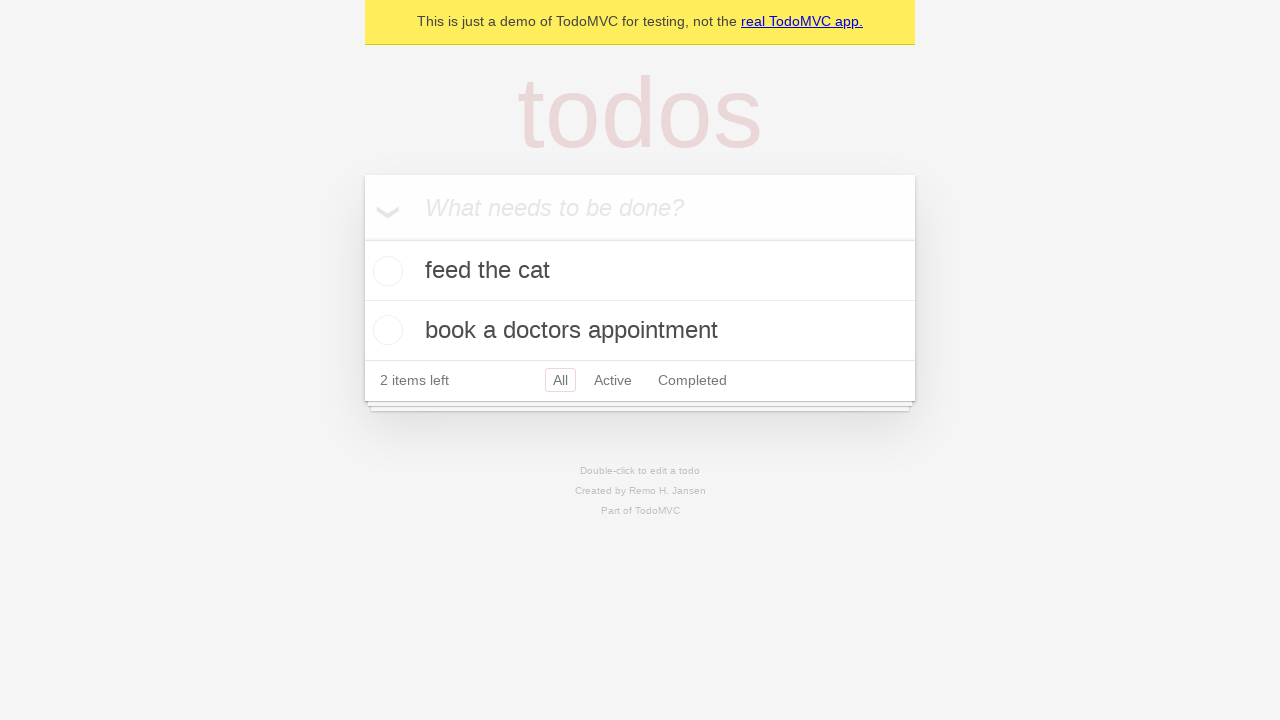